Tests the key presses page by pressing the 'A' key on the keyboard and verifying that the page correctly displays which key was pressed.

Starting URL: https://the-internet.herokuapp.com/key_presses

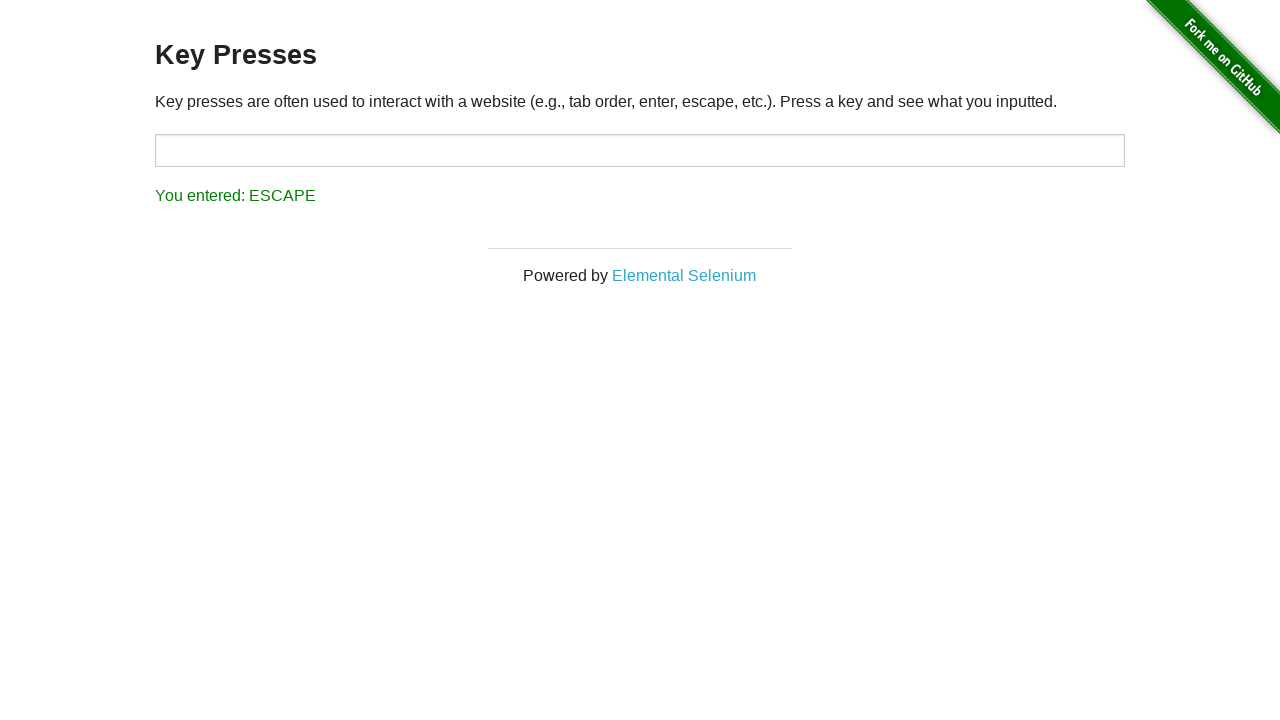

Clicked on target input field to focus it at (640, 150) on #target
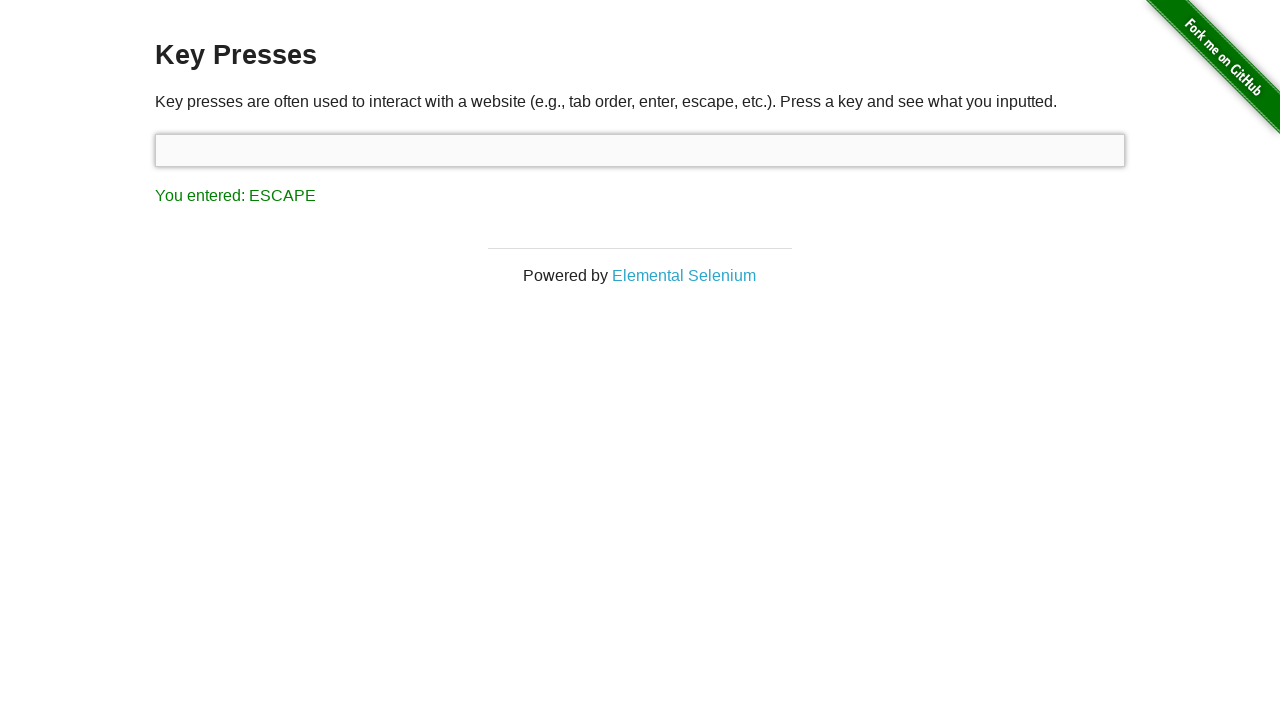

Pressed the 'A' key on keyboard
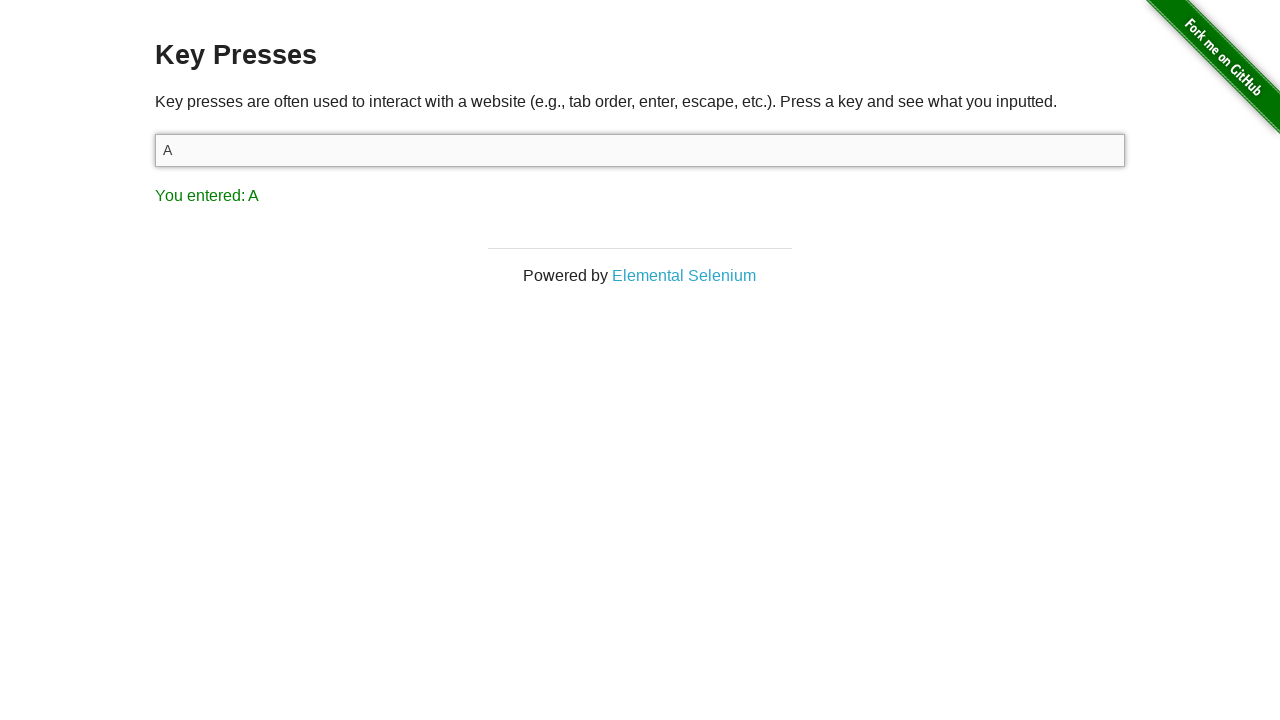

Result element loaded and visible
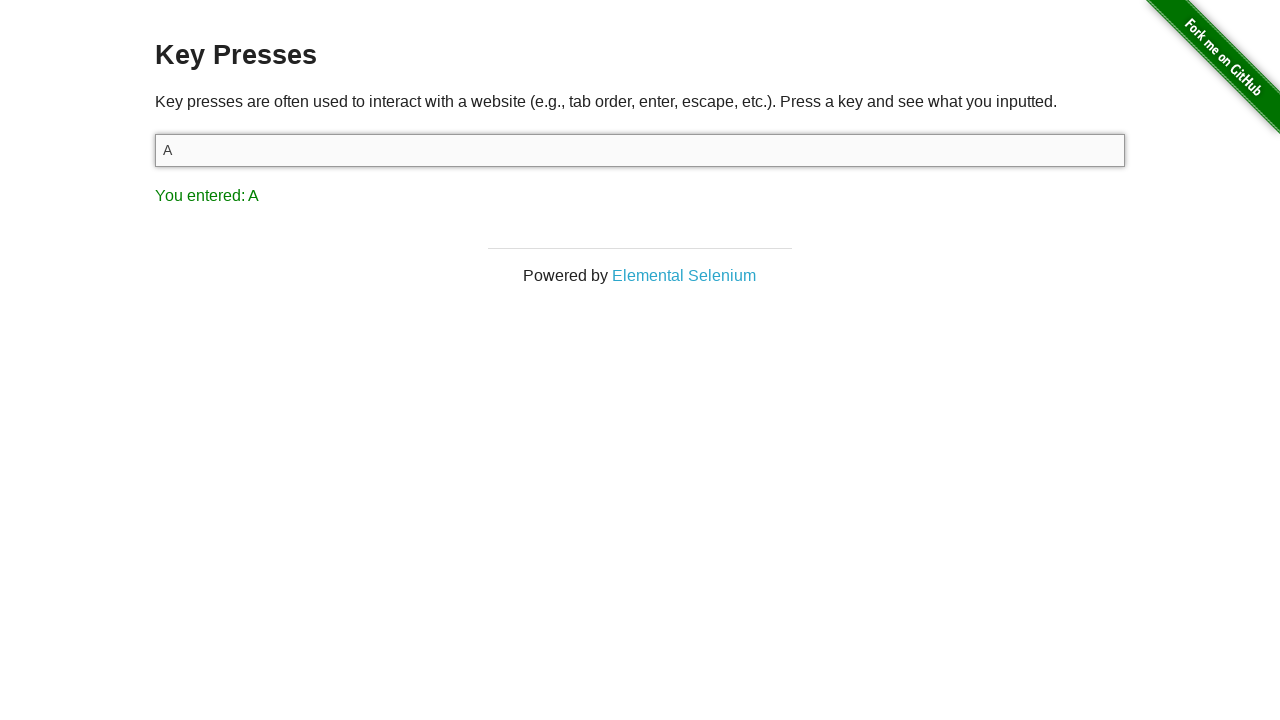

Retrieved result text content
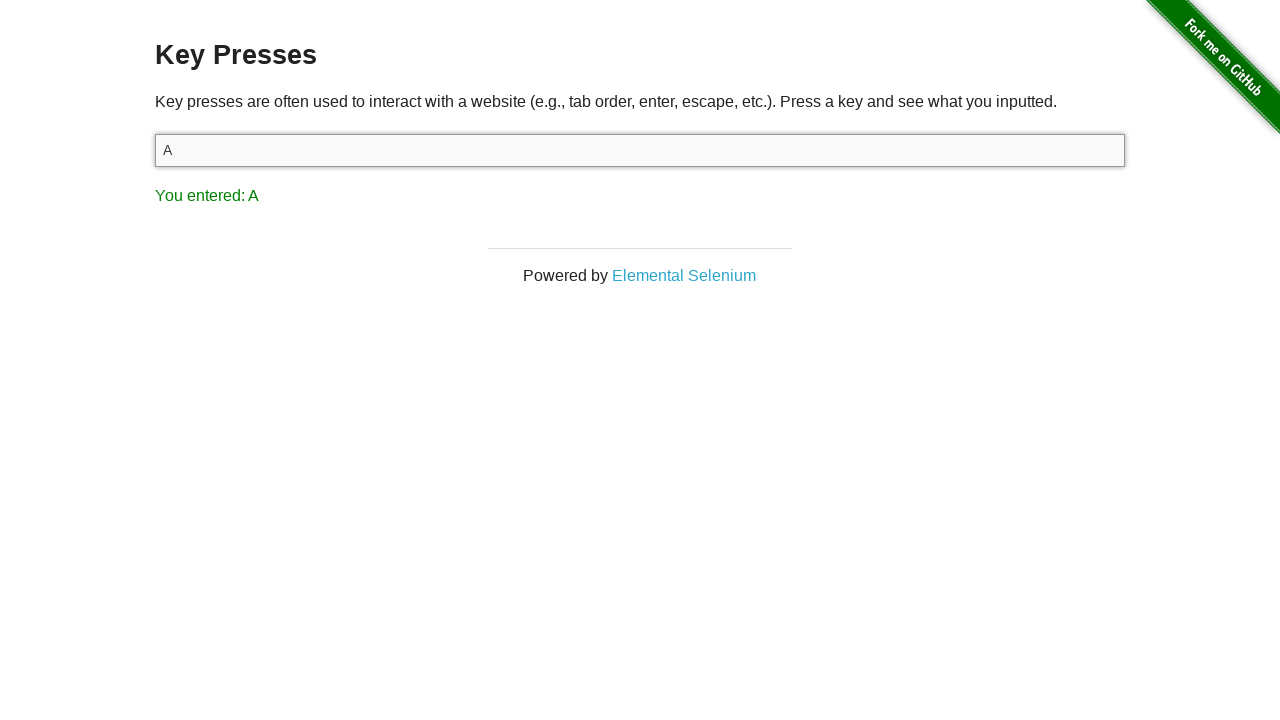

Verified that 'A' key press was correctly displayed in result
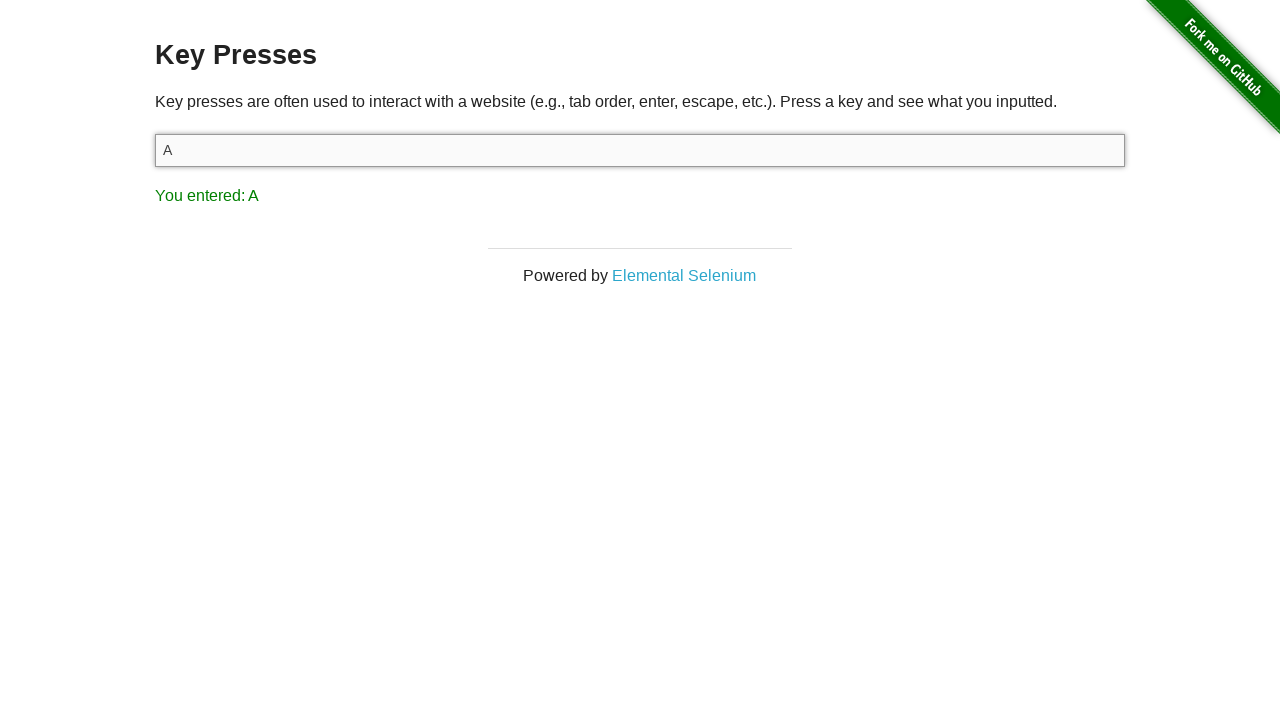

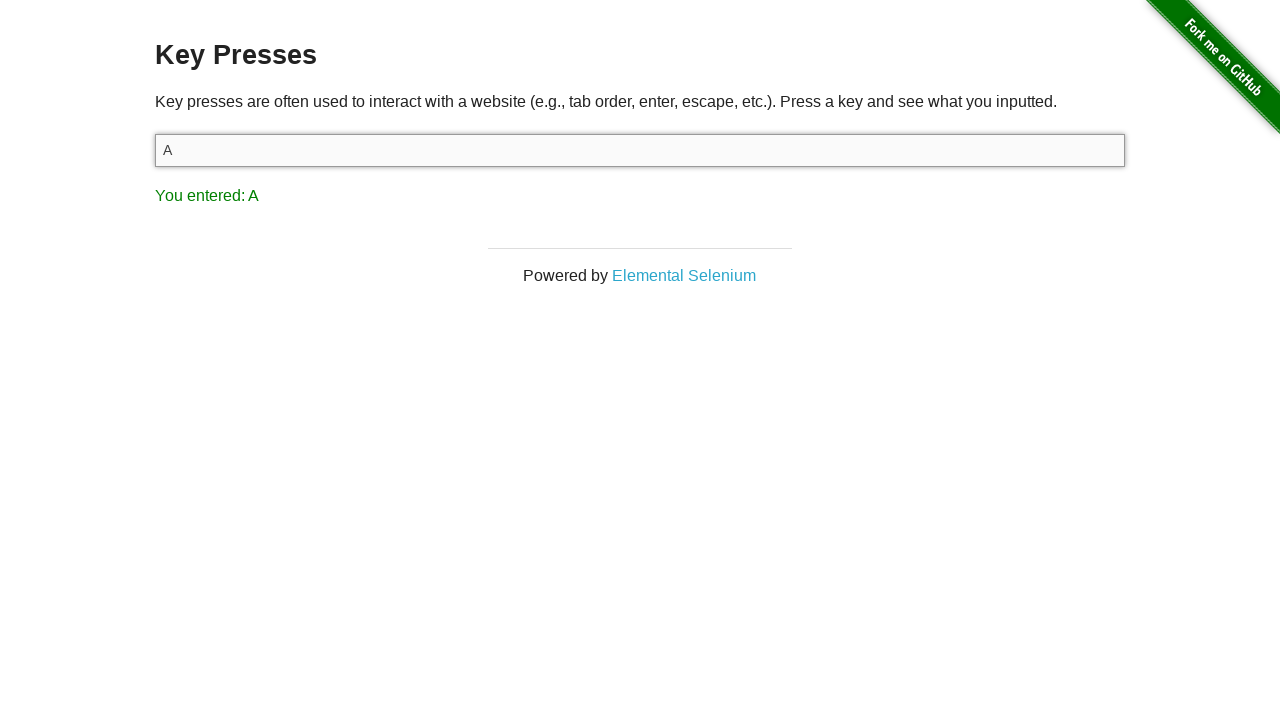